Tests JavaScript alert handling by clicking alert buttons and interacting with the browser alert dialogs (accept, dismiss, and send keys).

Starting URL: https://the-internet.herokuapp.com/javascript_alerts

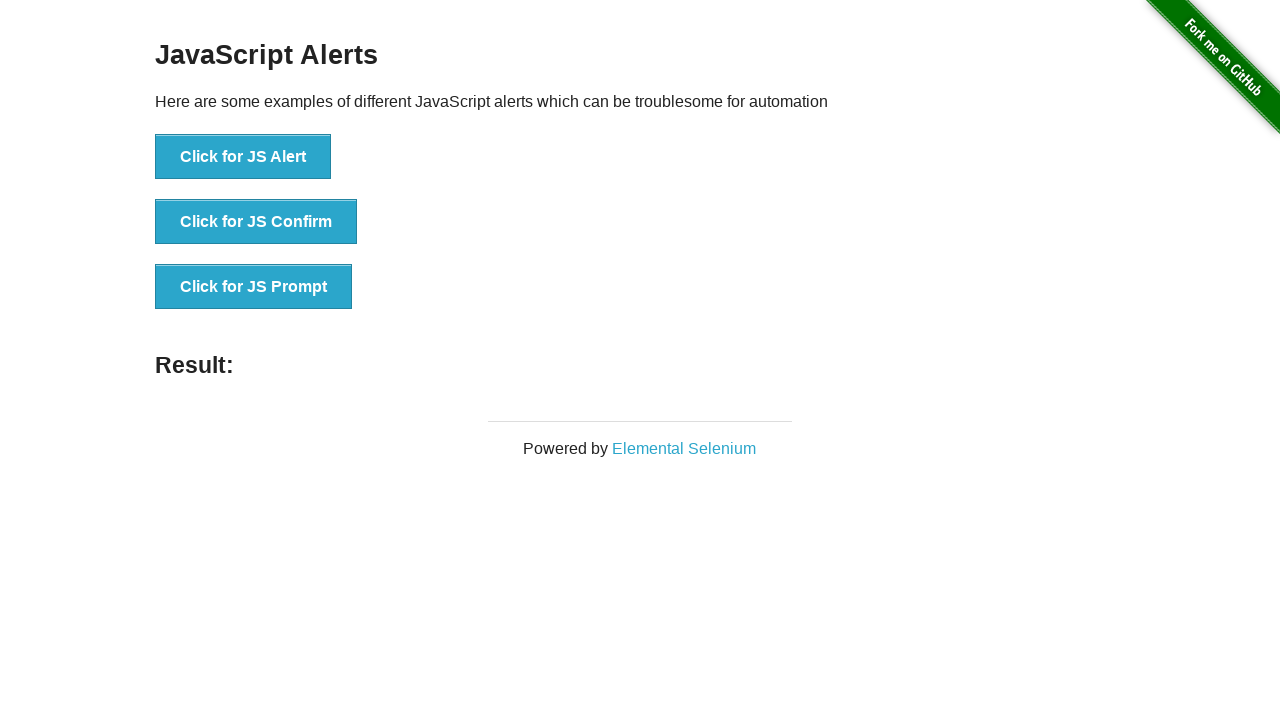

Clicked first button to trigger JavaScript alert at (243, 157) on #content > div > ul > li:nth-child(1) > button
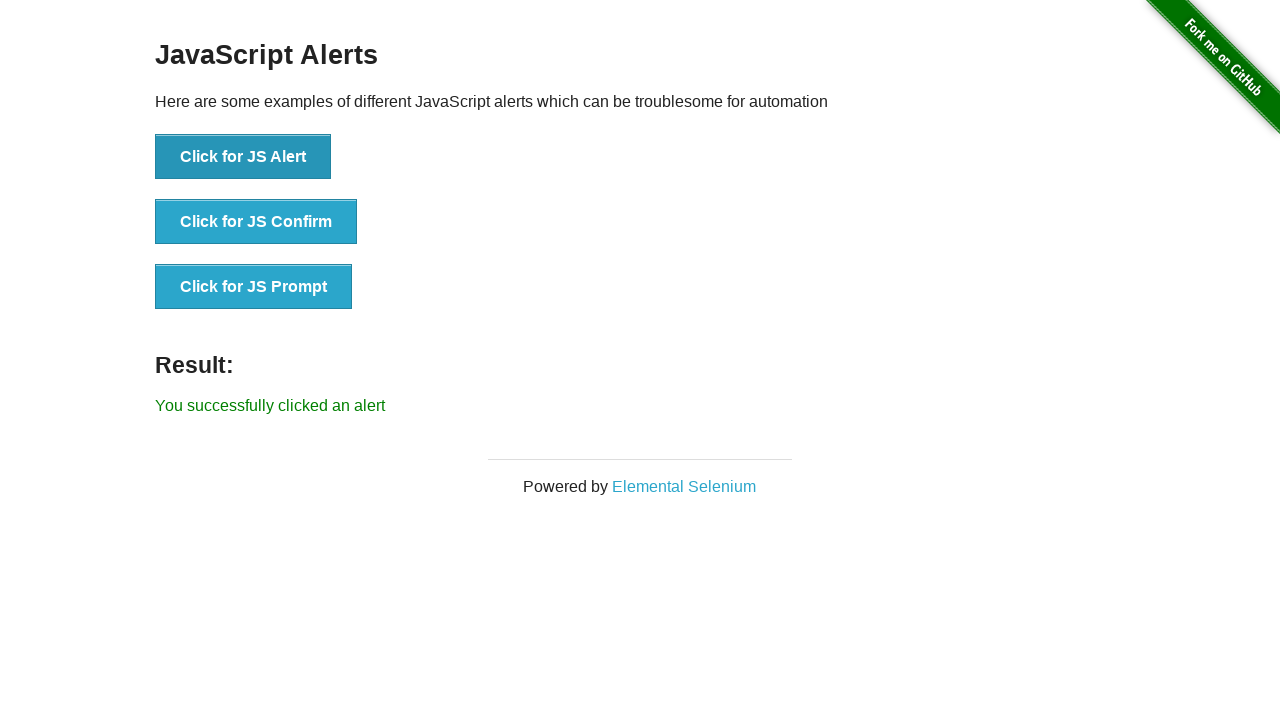

Set up dialog handler to accept alert
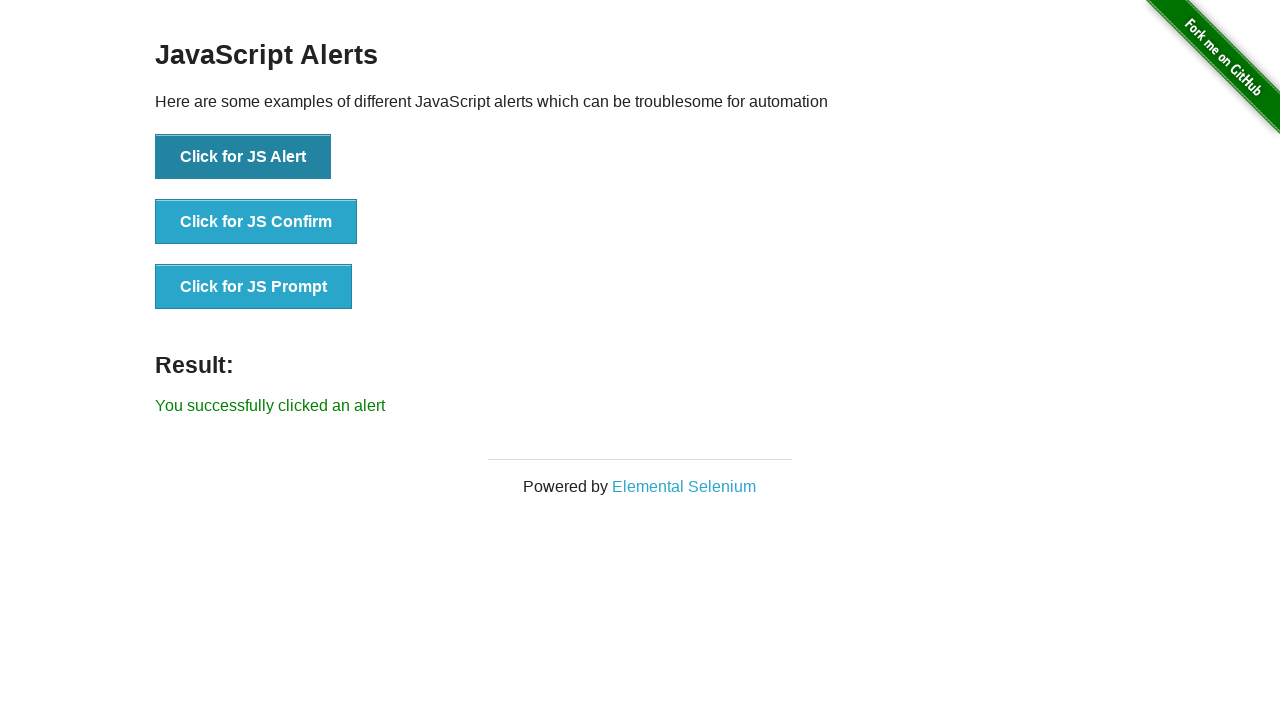

Waited for alert result to display
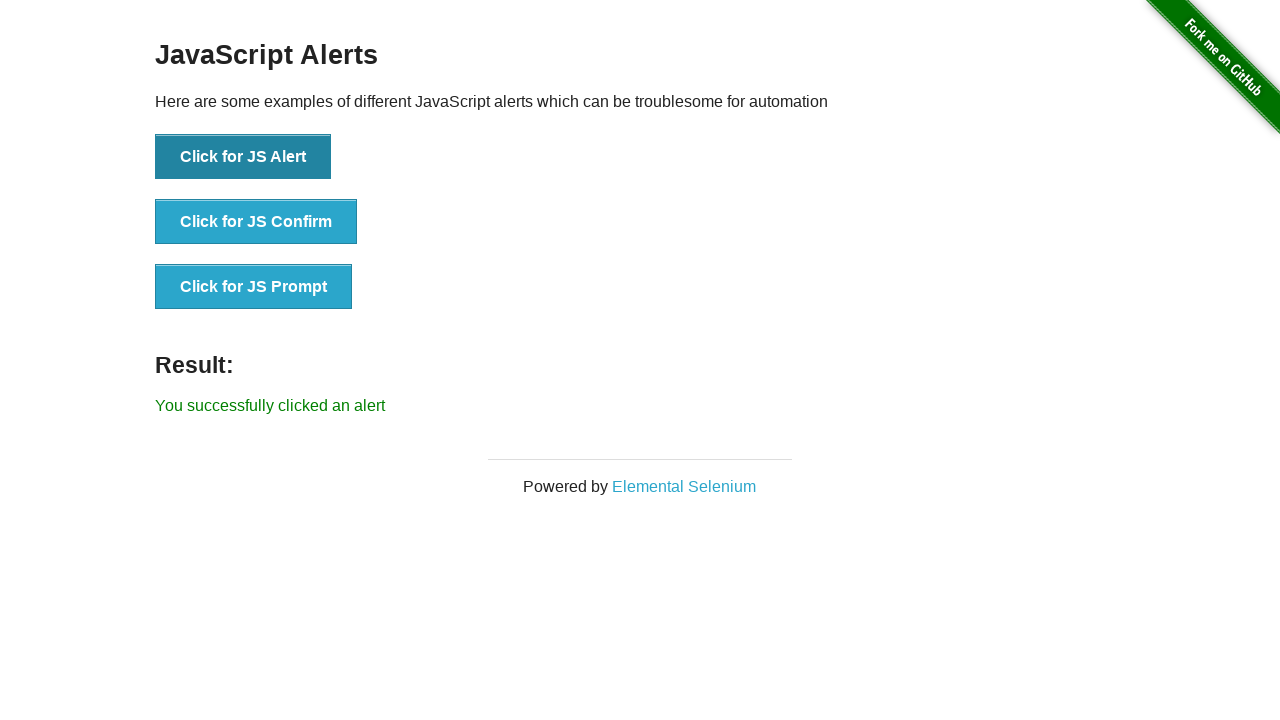

Set up dialog handler to dismiss confirm dialog
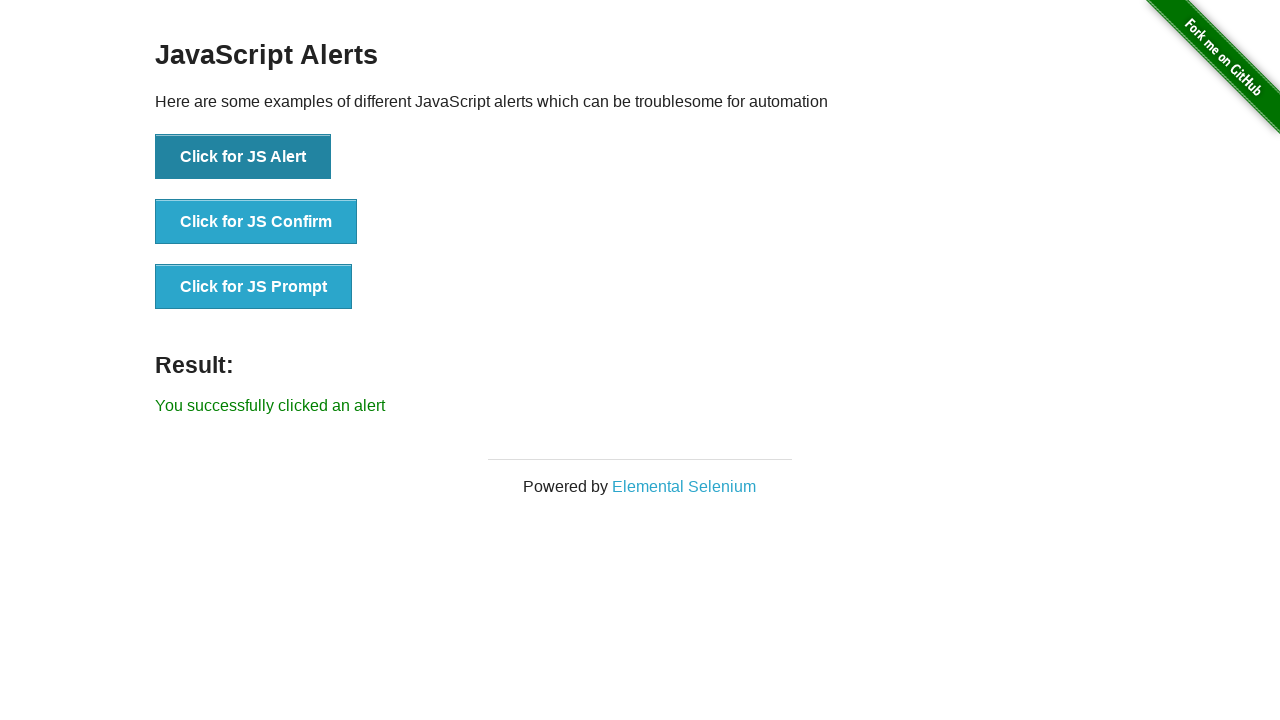

Clicked second button to trigger JavaScript confirm dialog at (256, 222) on #content > div > ul > li:nth-child(2) > button
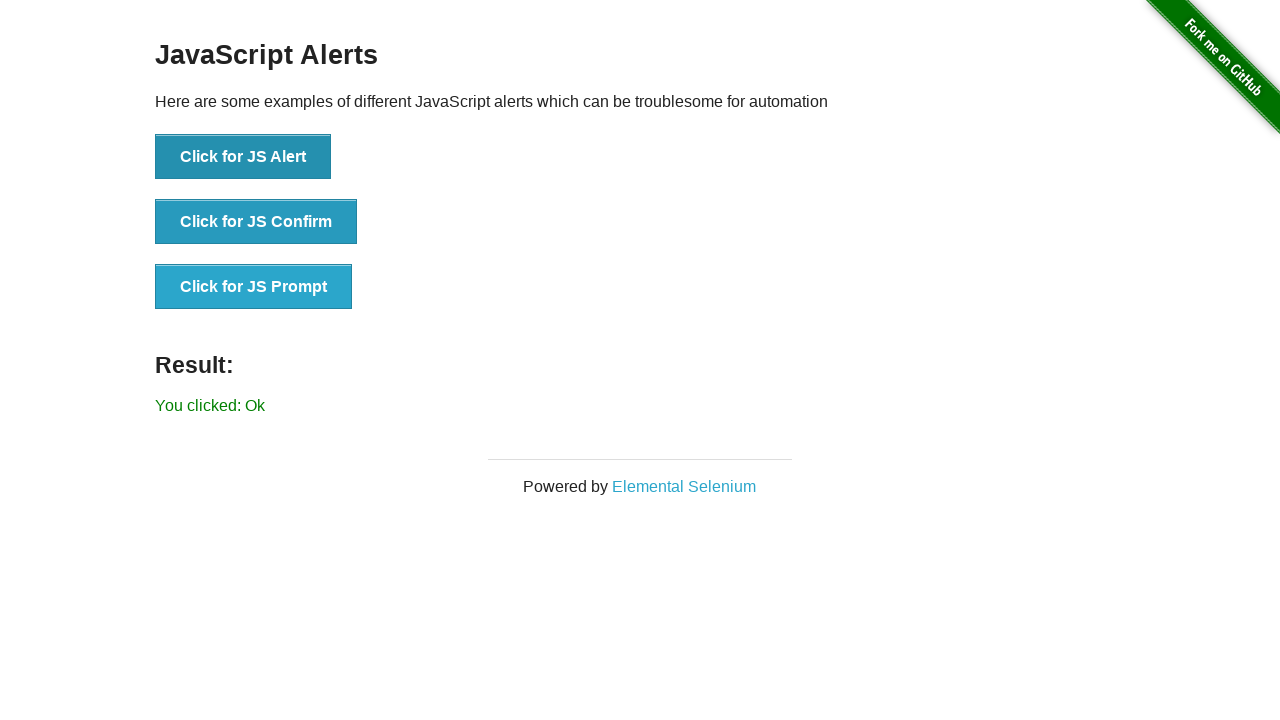

Waited for confirm result to display
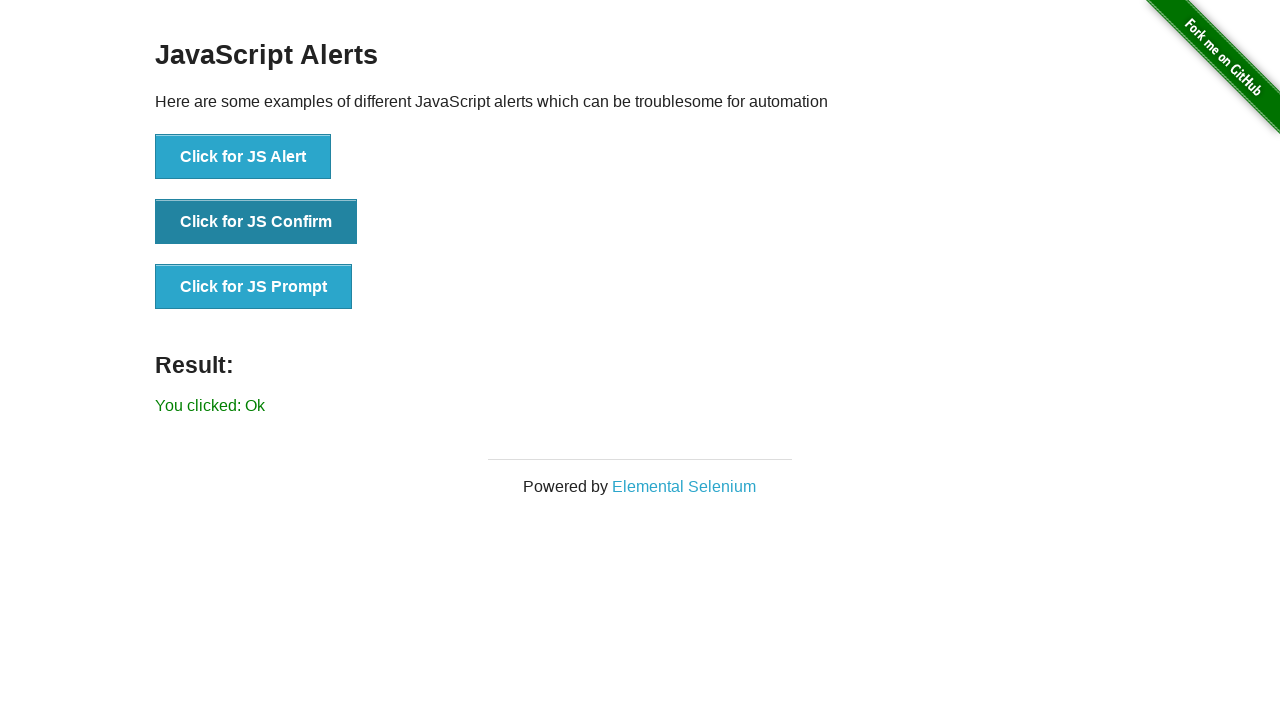

Set up dialog handler to accept prompt with text input
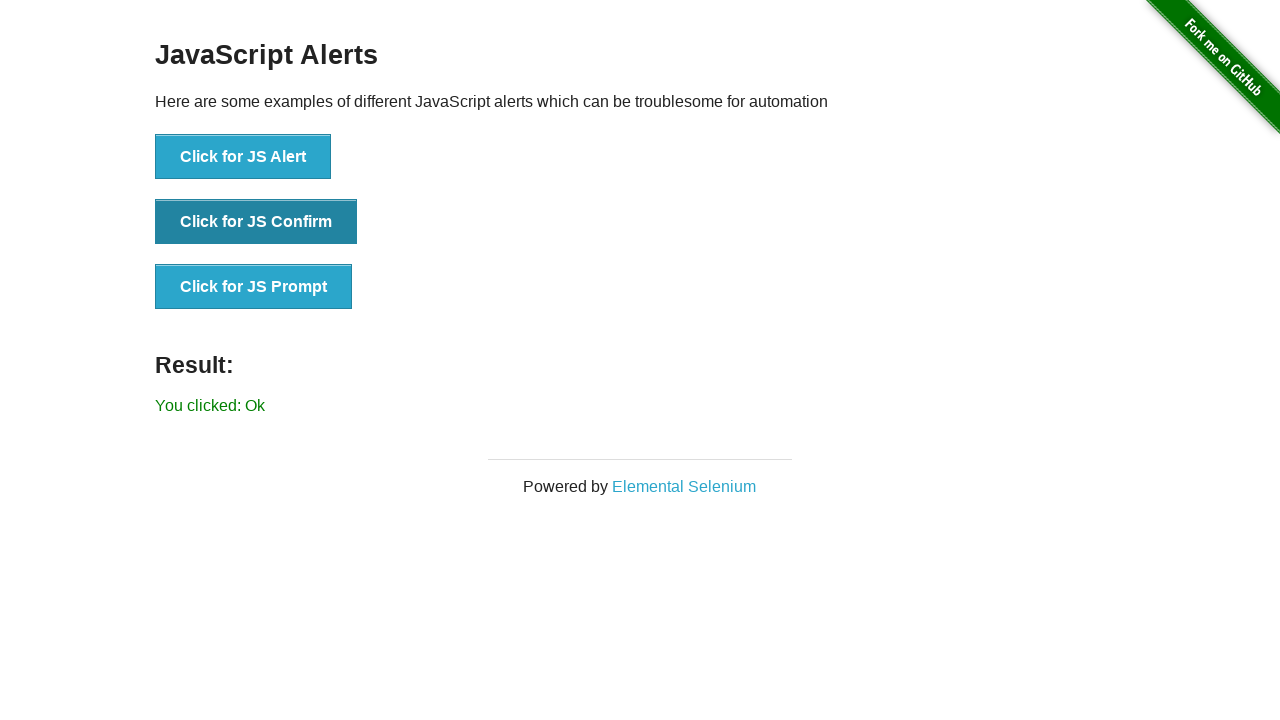

Clicked third button to trigger JavaScript prompt dialog at (254, 287) on #content > div > ul > li:nth-child(3) > button
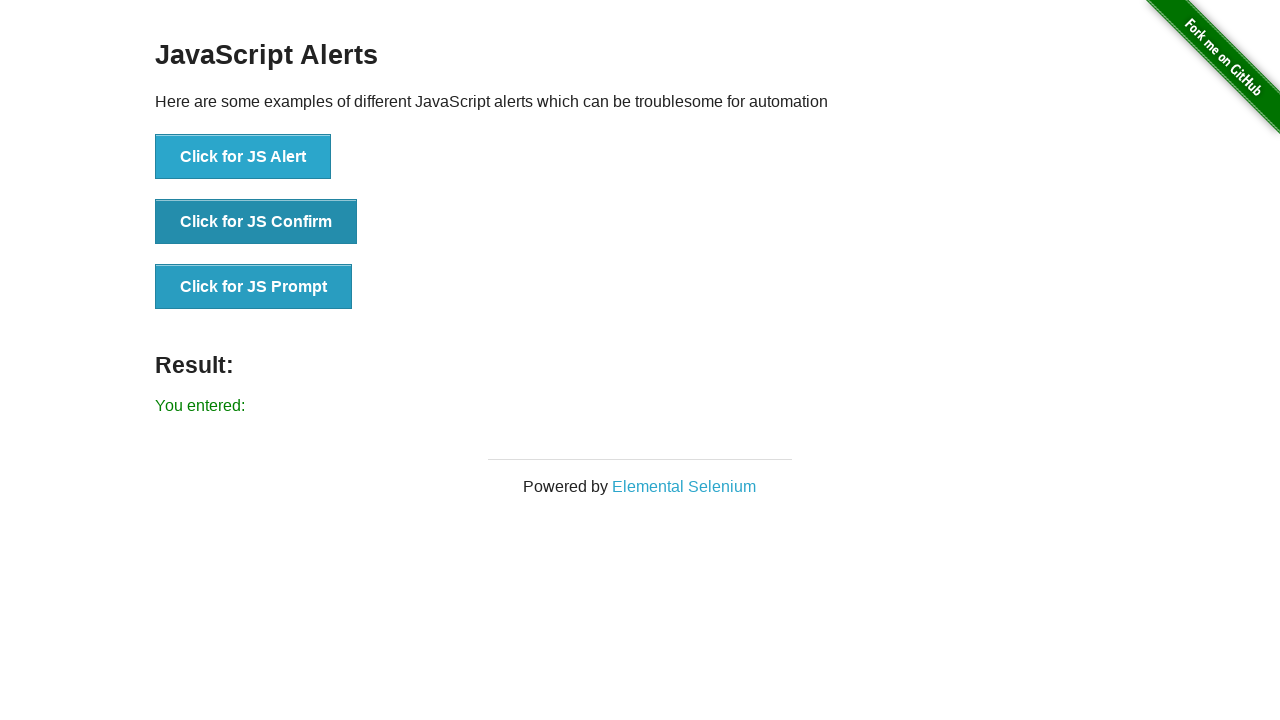

Waited for prompt result to display with entered text
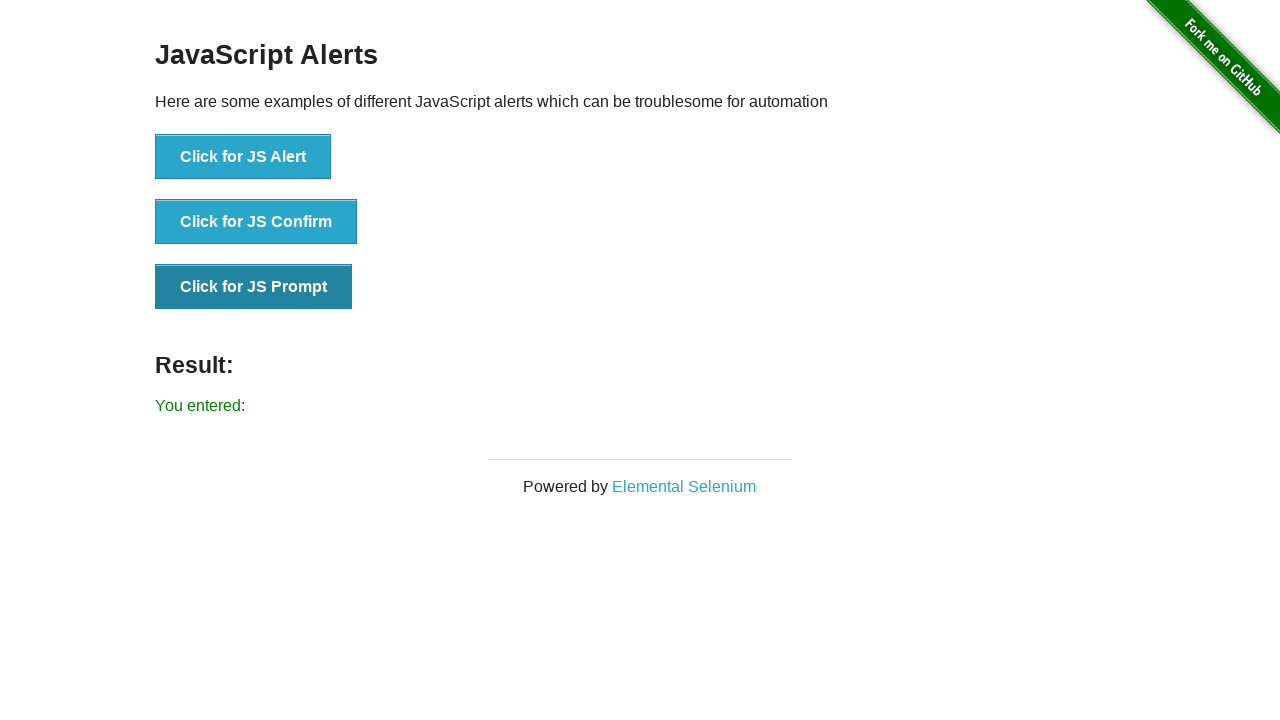

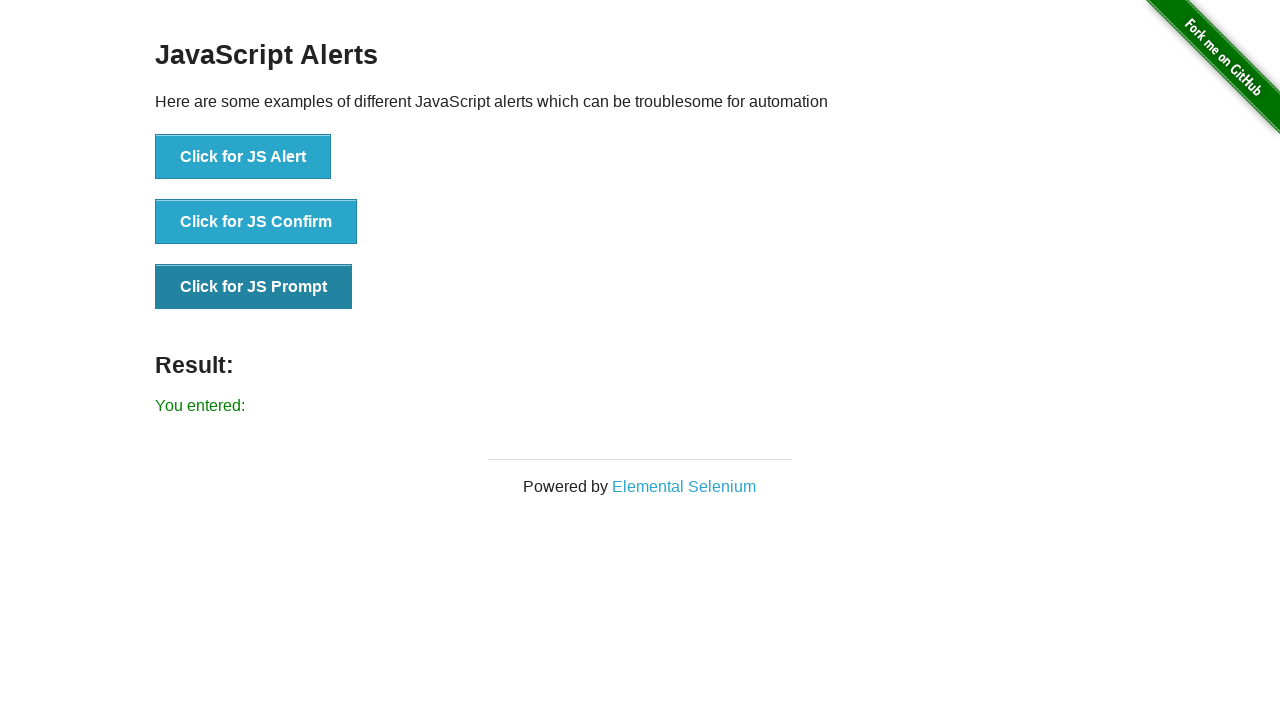